Tests the AngularJS homepage greeting functionality by entering a name in the input field and verifying the greeting message updates accordingly

Starting URL: http://www.angularjs.org

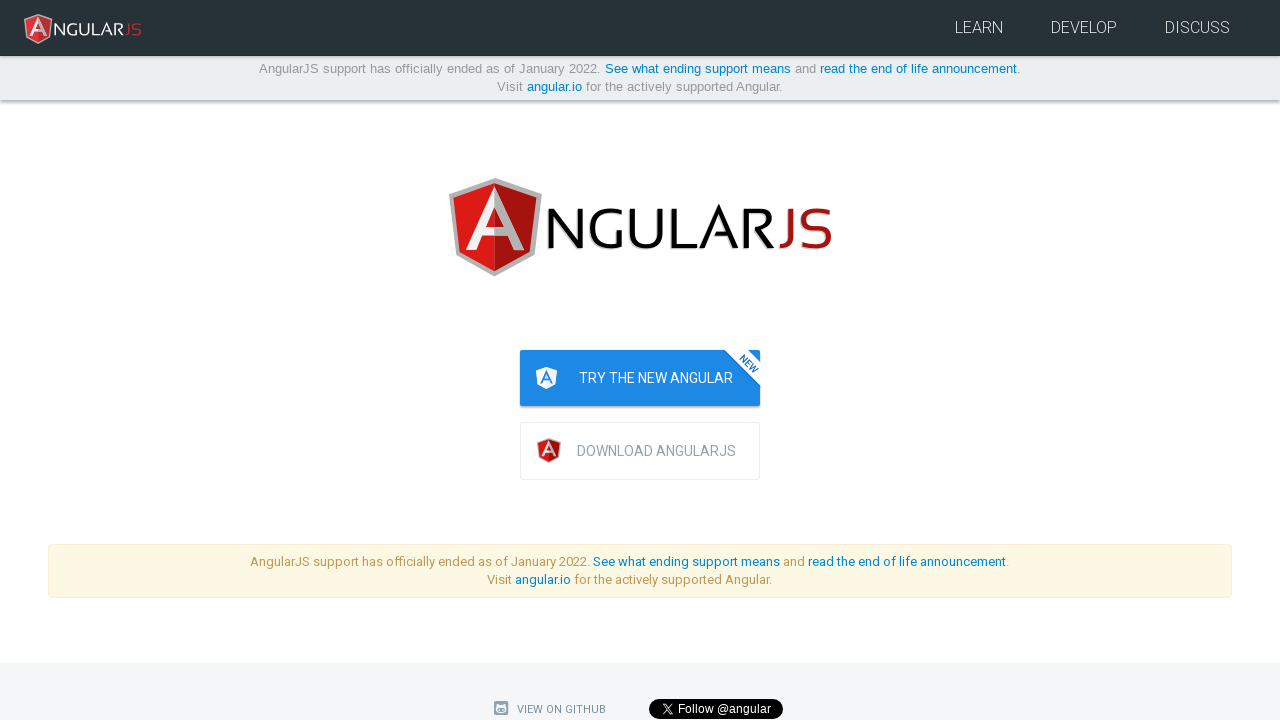

Navigated to AngularJS homepage
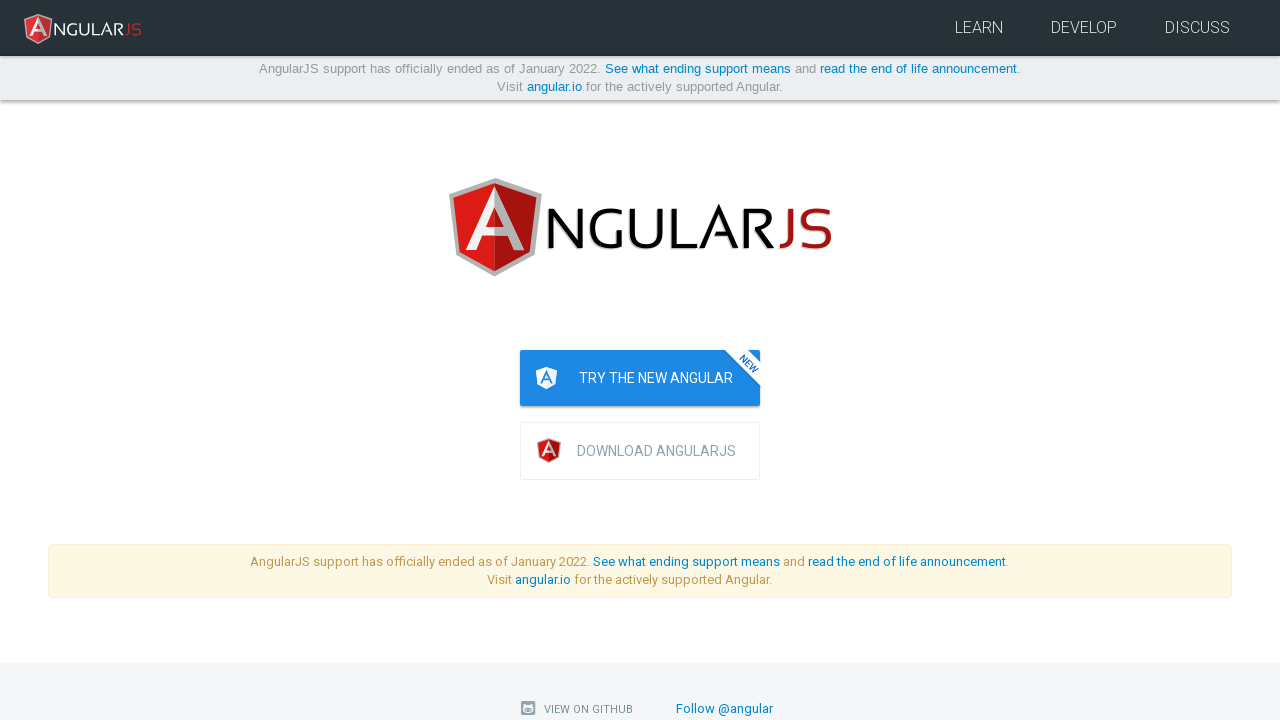

Entered 'Julie' in the yourName input field on input[ng-model='yourName']
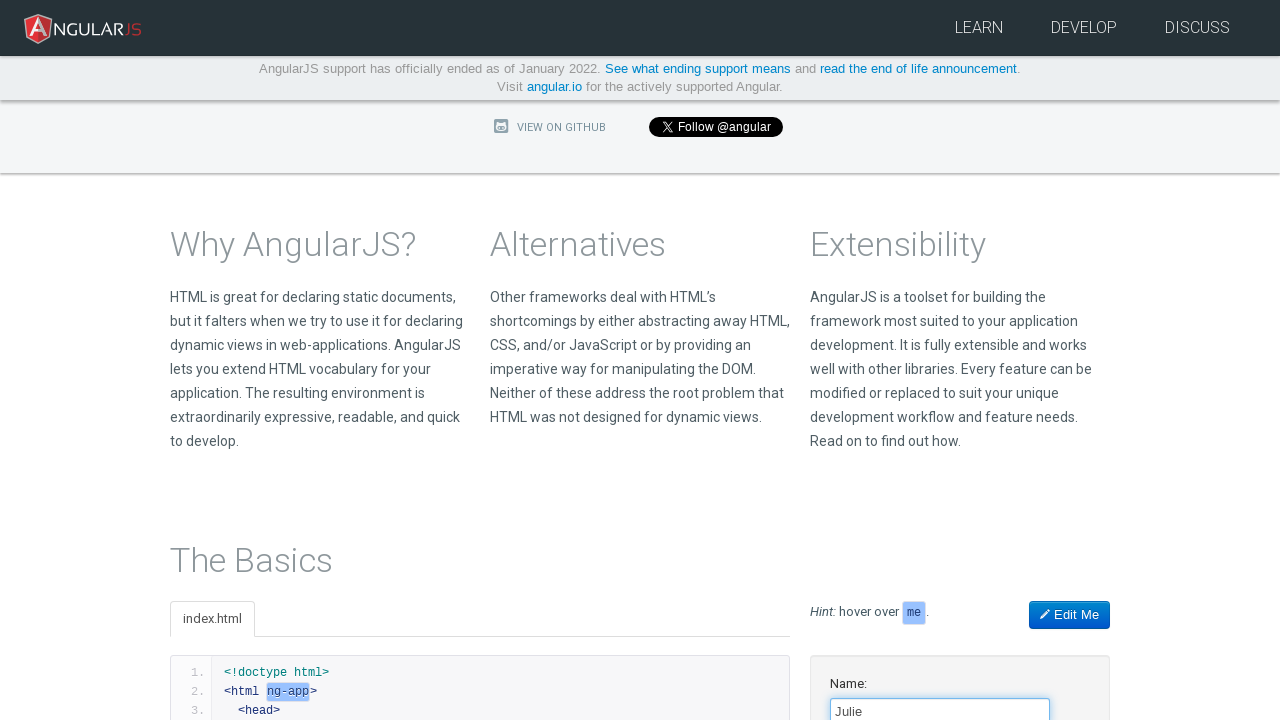

Greeting message element appeared with updated binding
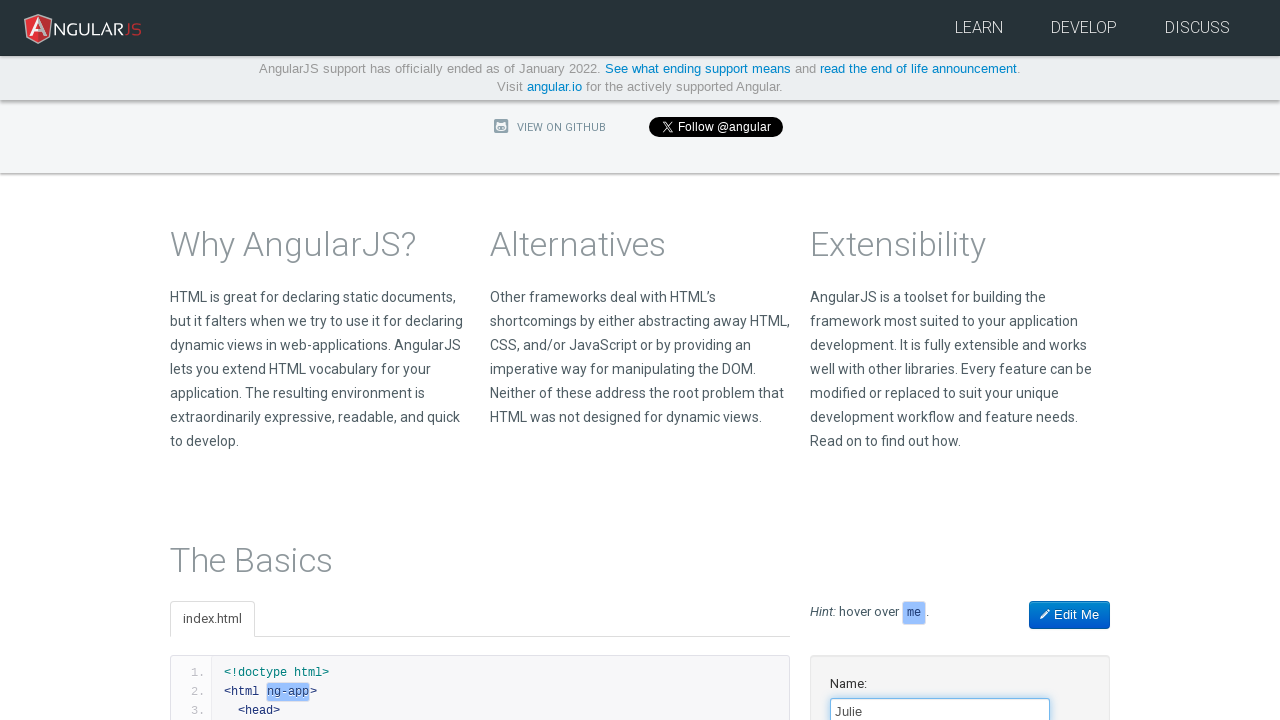

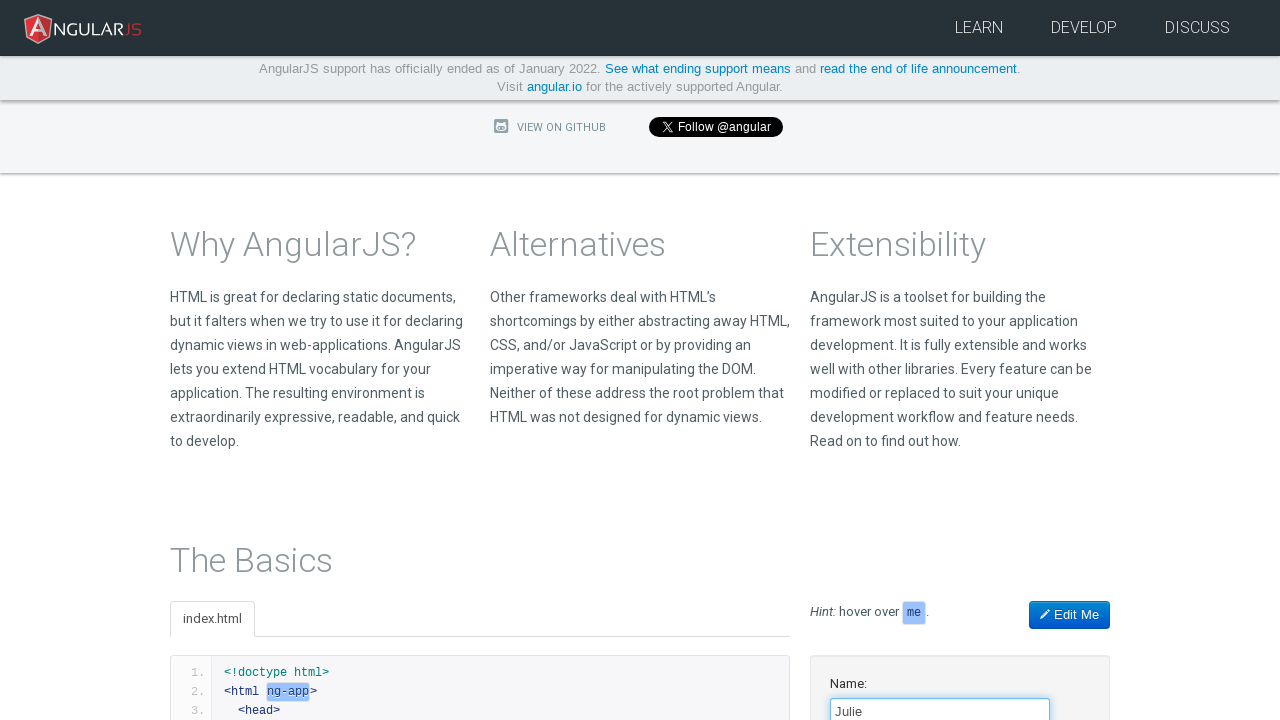